Tests a registration form on a Selenium practice page using time.sleep waits - clicks start button, fills registration form with credentials, checks checkbox, and verifies success message

Starting URL: https://victoretc.github.io/selenium_waits/

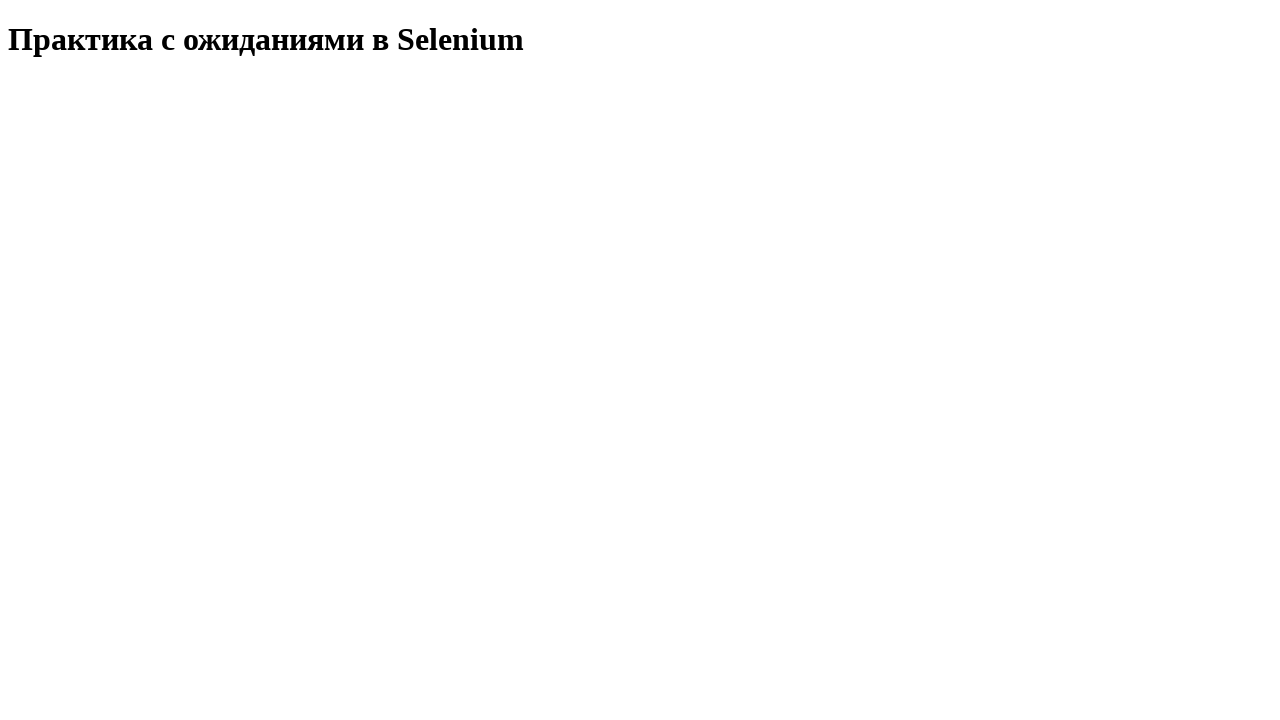

Verified page URL is correct
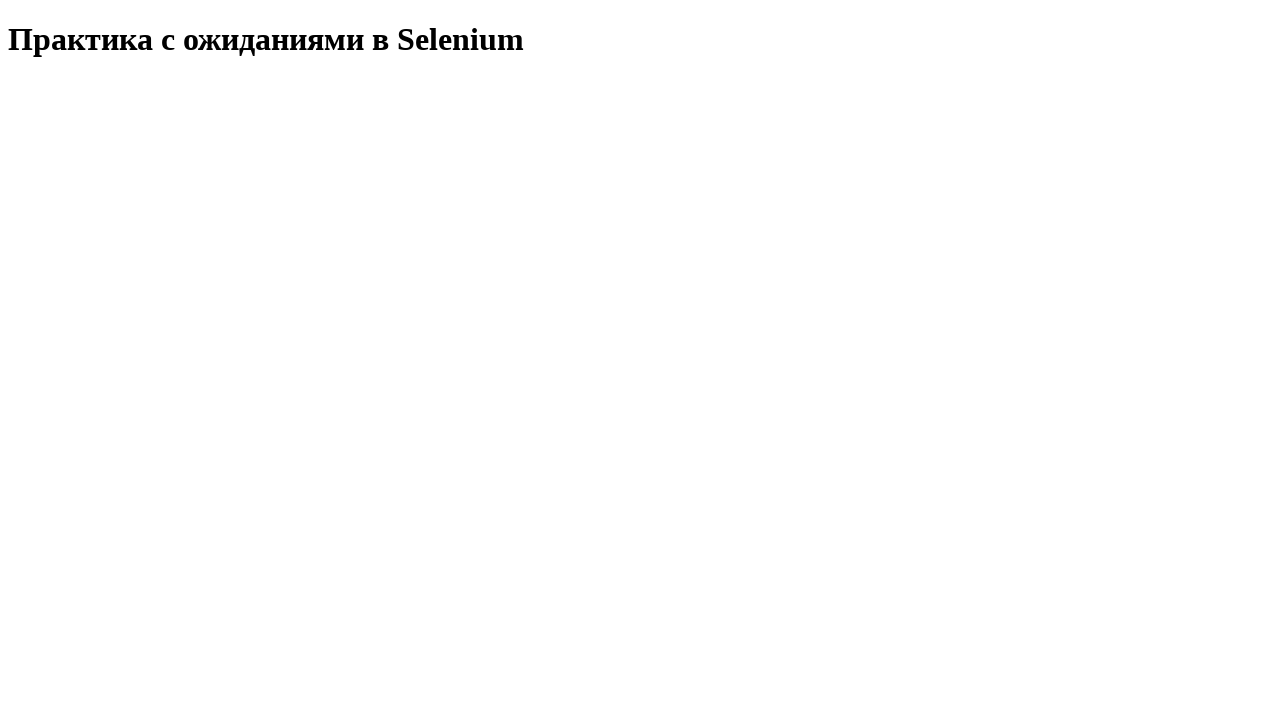

Verified page title/heading matches expected text
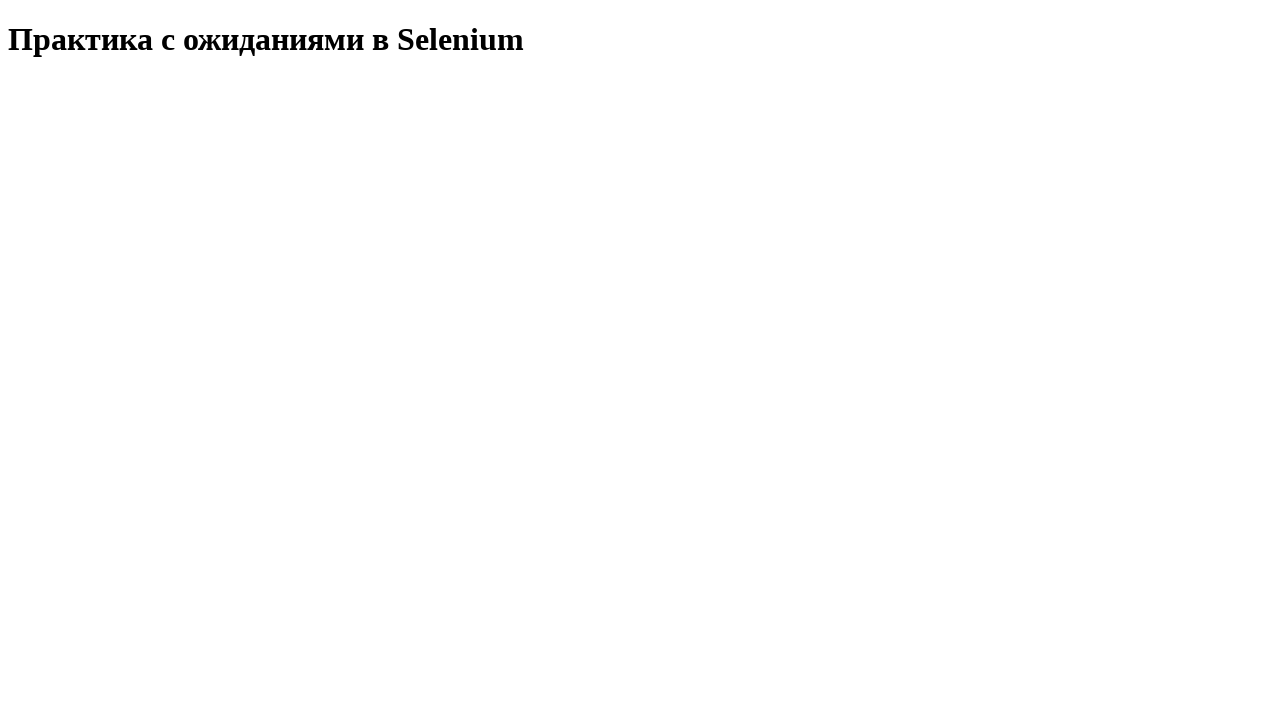

Waited 5.2 seconds for page to be ready
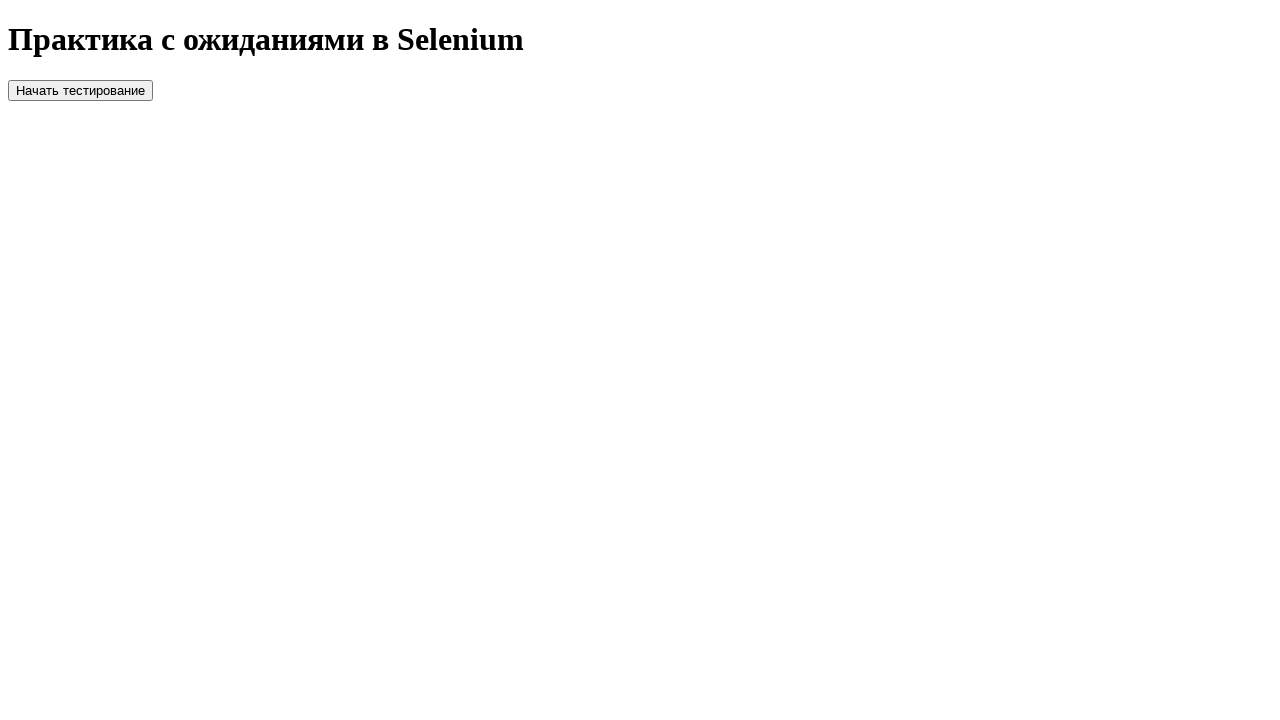

Clicked start button to begin registration at (80, 90) on #startTest
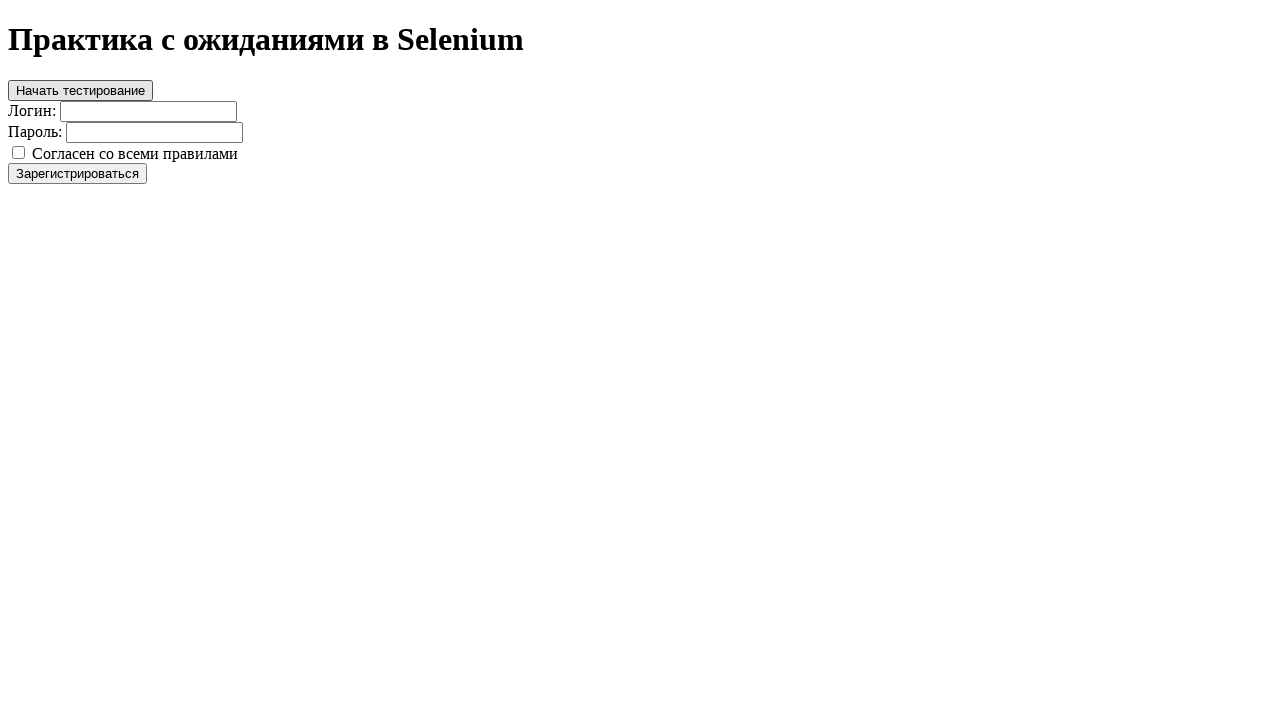

Filled login field with 'testuser2024' on #login
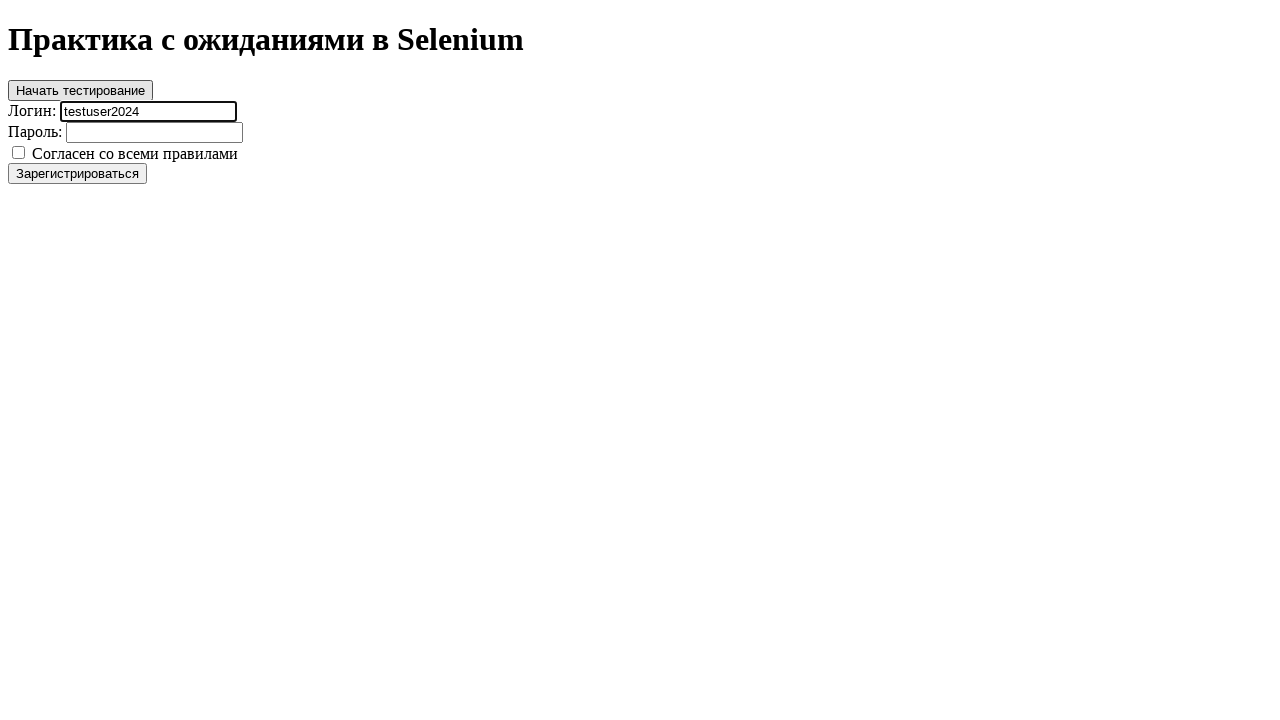

Filled password field with 'securePass789' on #password
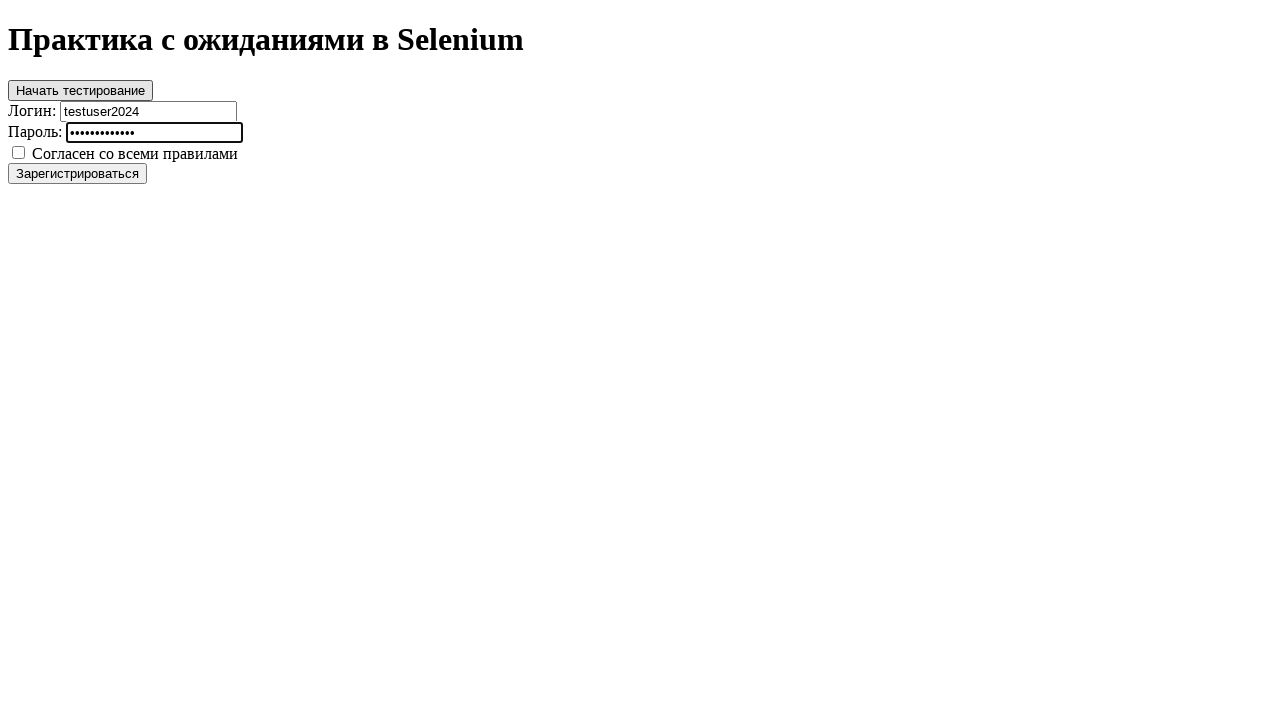

Checked the agreement checkbox at (18, 152) on #agree
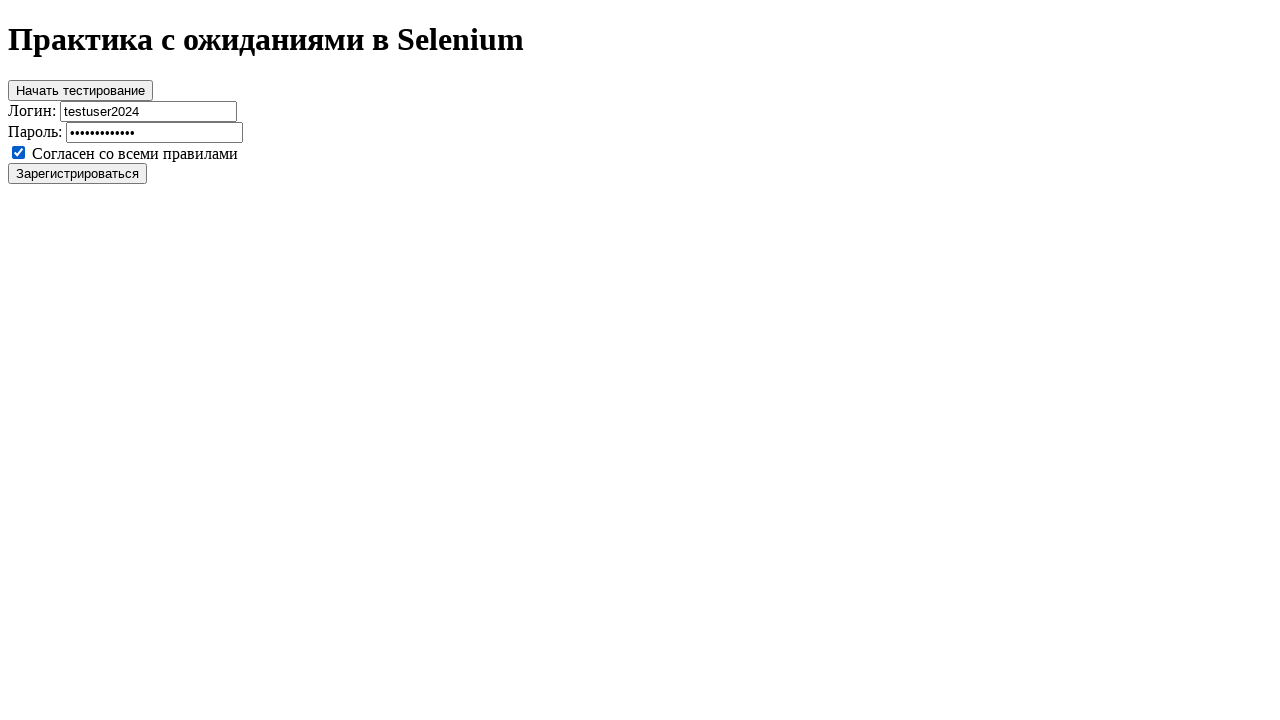

Clicked register button to submit form at (78, 173) on #register
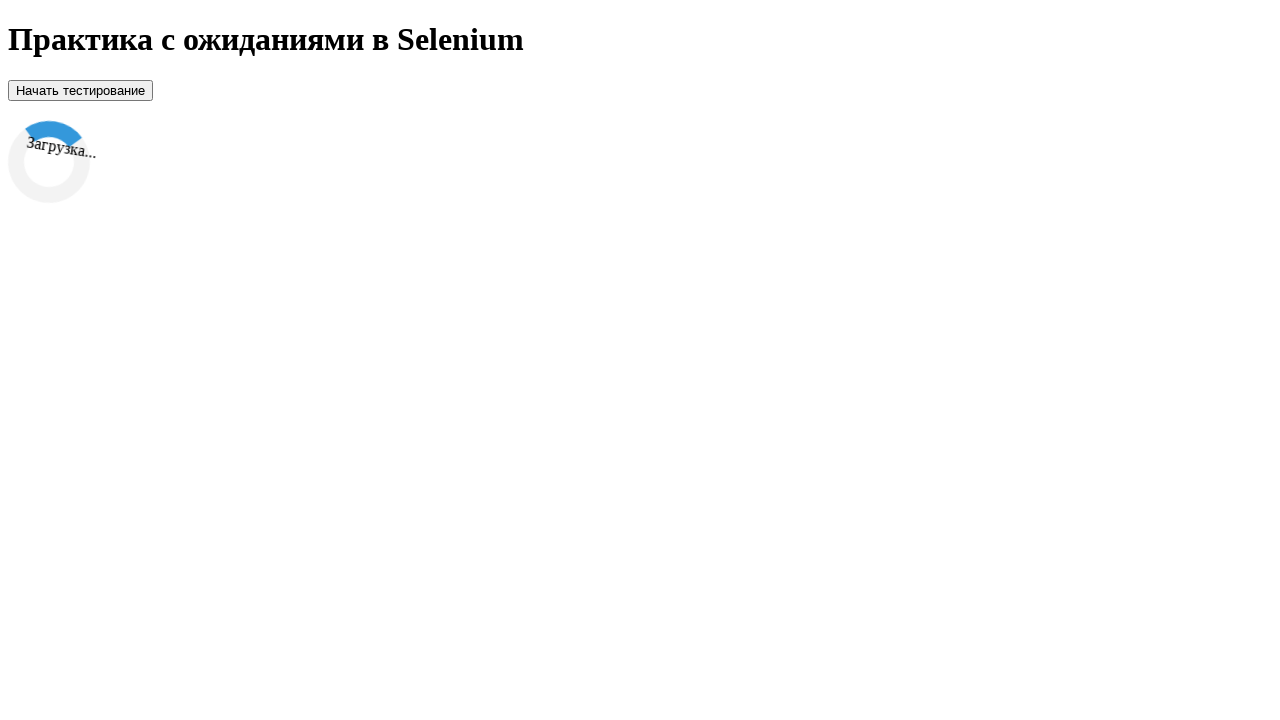

Verified loader message 'Загрузка...' is displayed
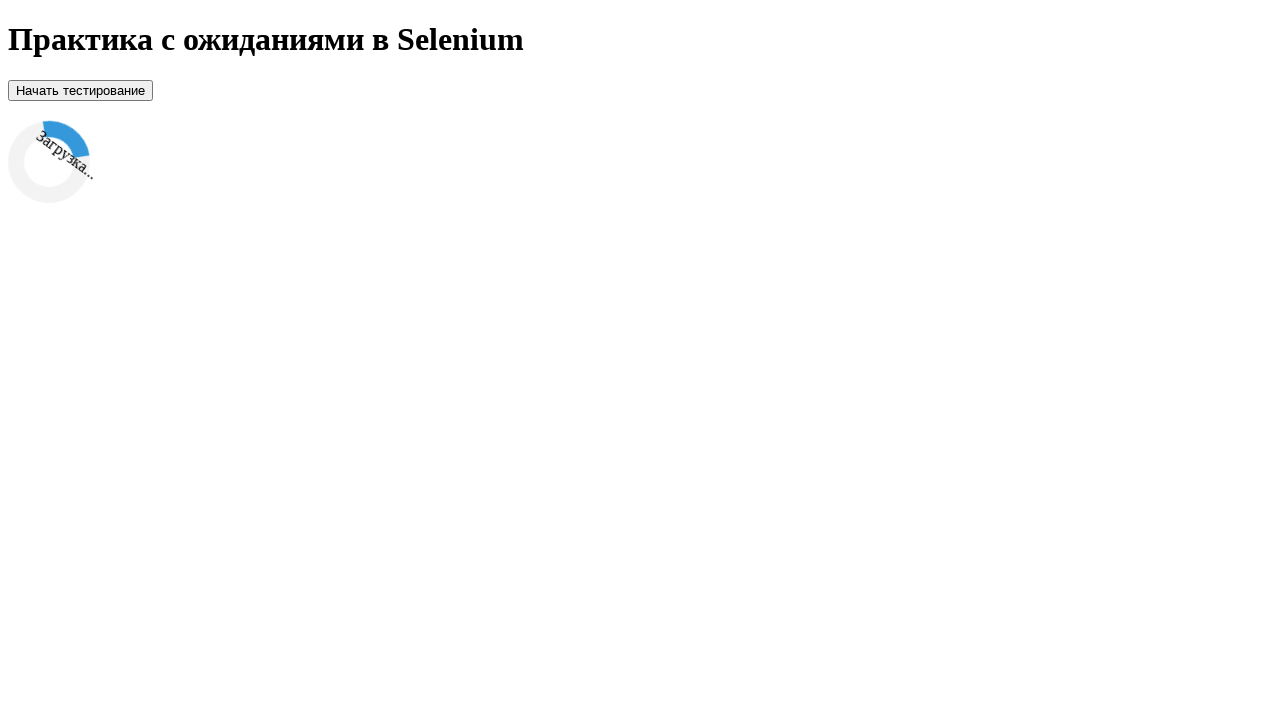

Waited 3.2 seconds for registration to complete
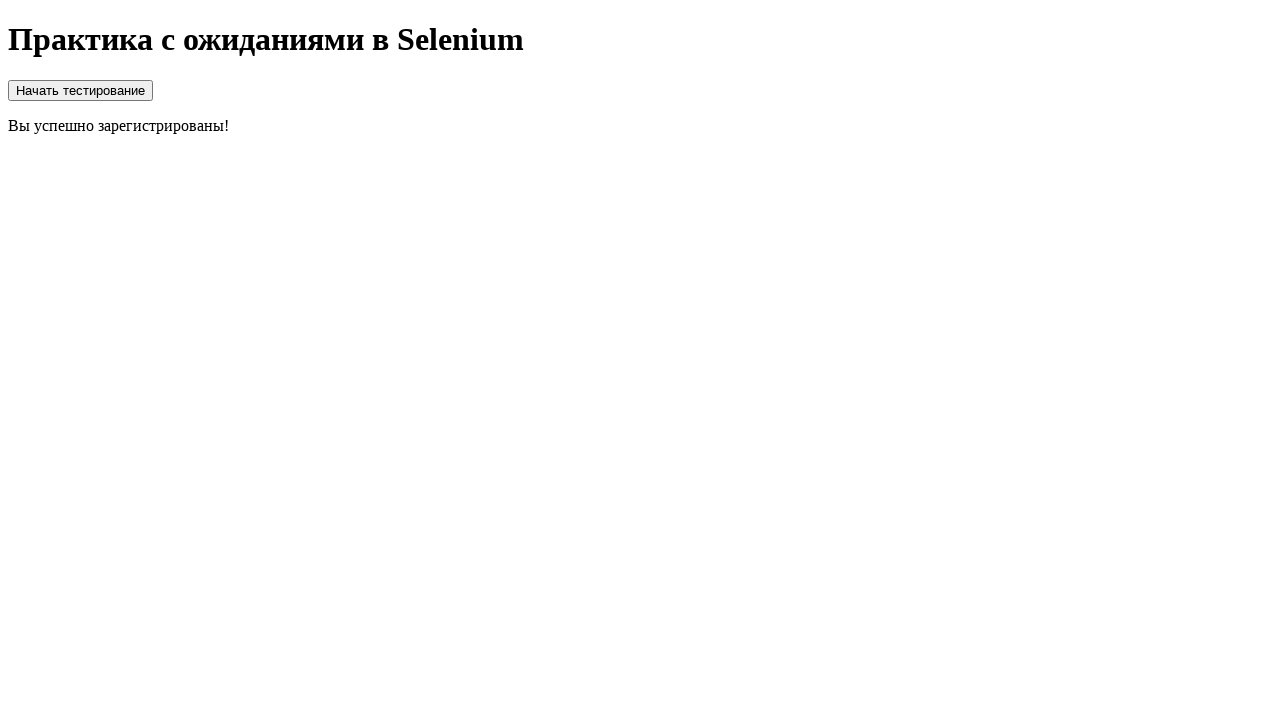

Verified success message 'Вы успешно зарегистрированы!' is displayed
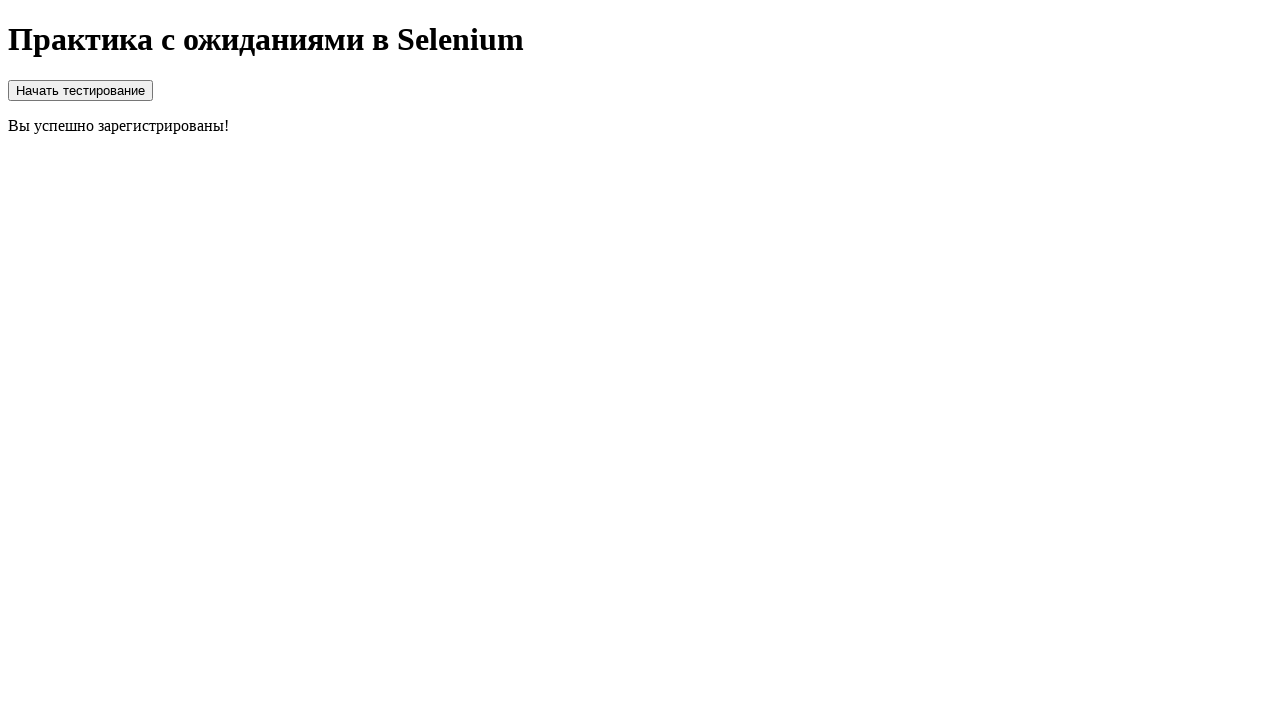

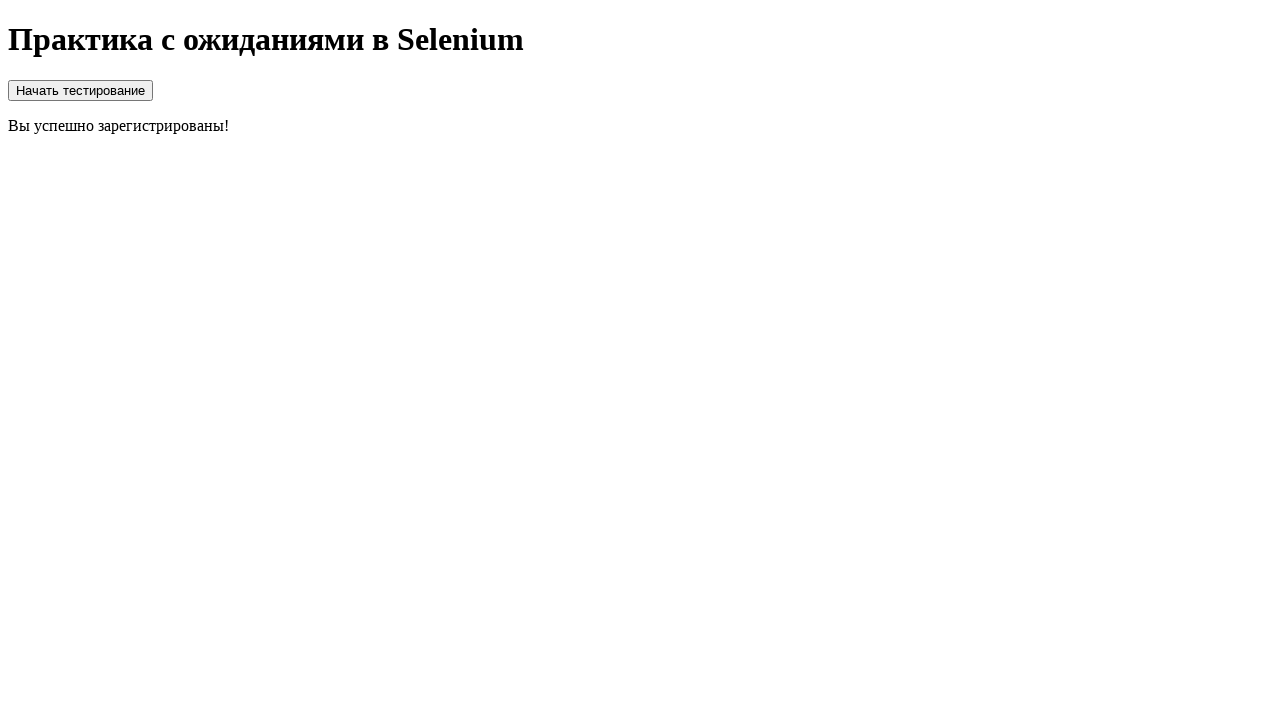